Navigates to a blog post page containing embedded YouTube content, scrolls down to the video, and clicks the play button on the YouTube player.

Starting URL: https://lennertamas.github.io/blondesite/post/rich-content/

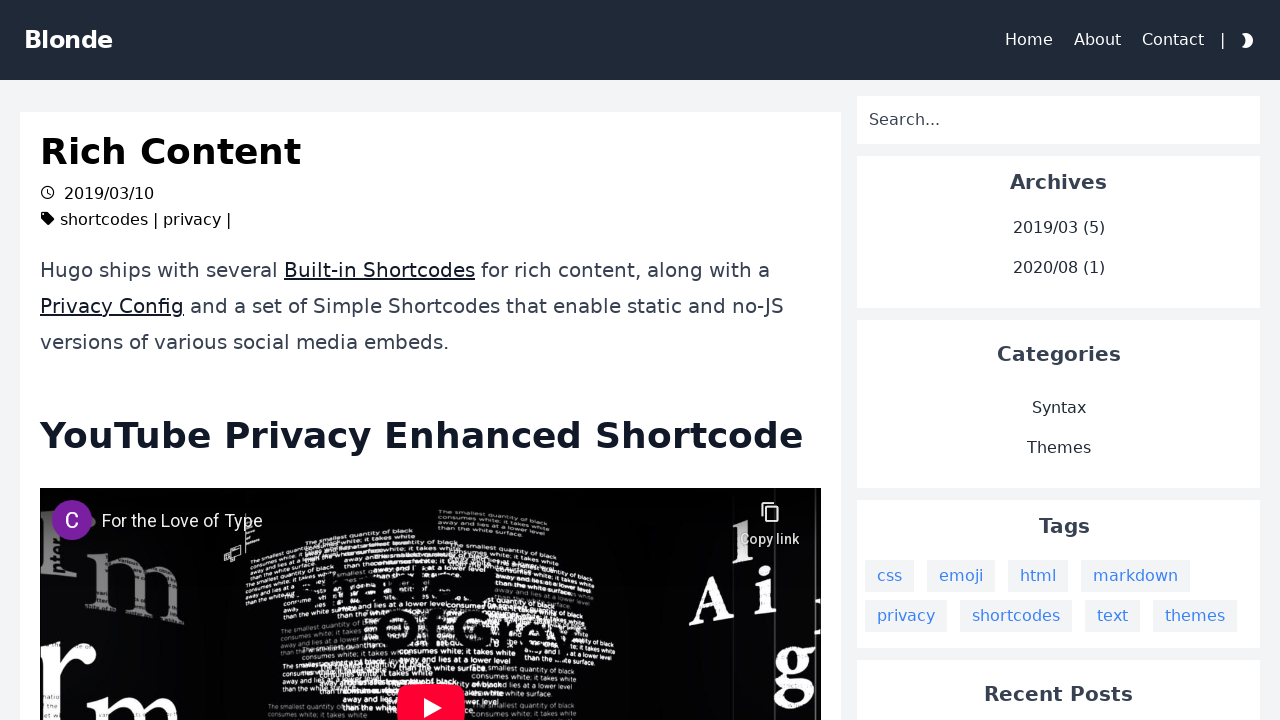

Scrolled down 450 pixels to reveal YouTube video player
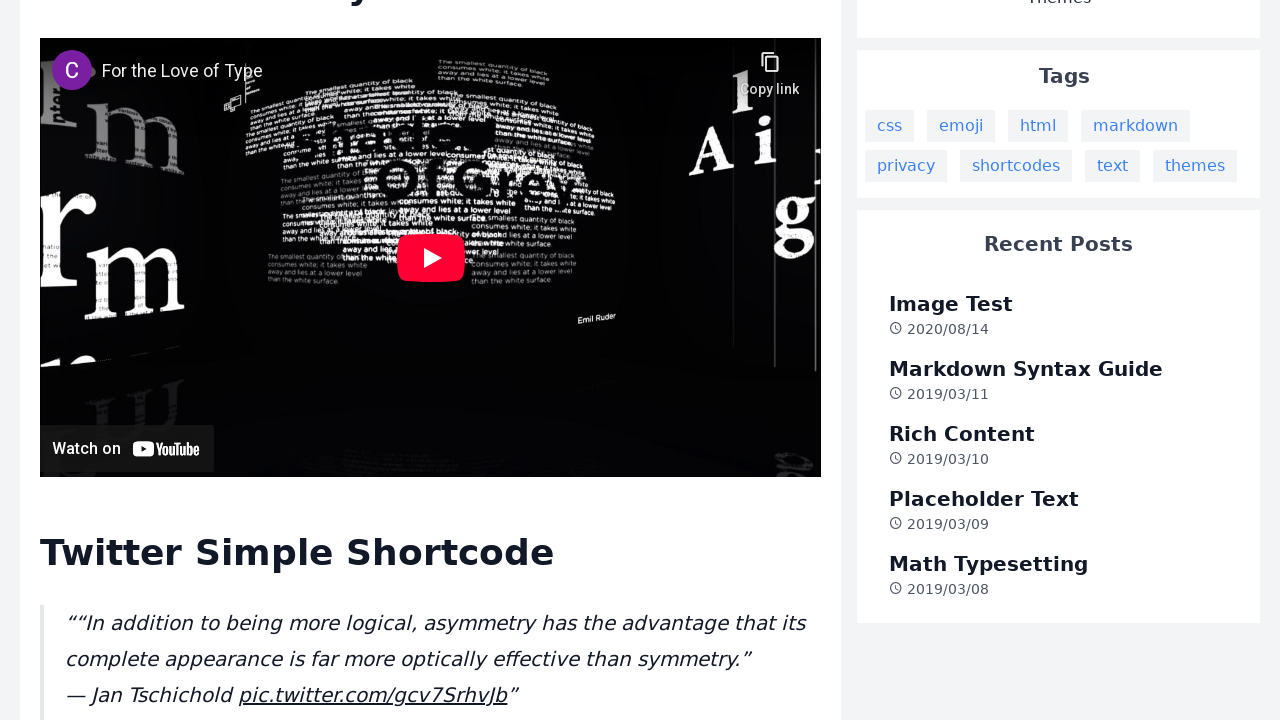

YouTube iframe became visible
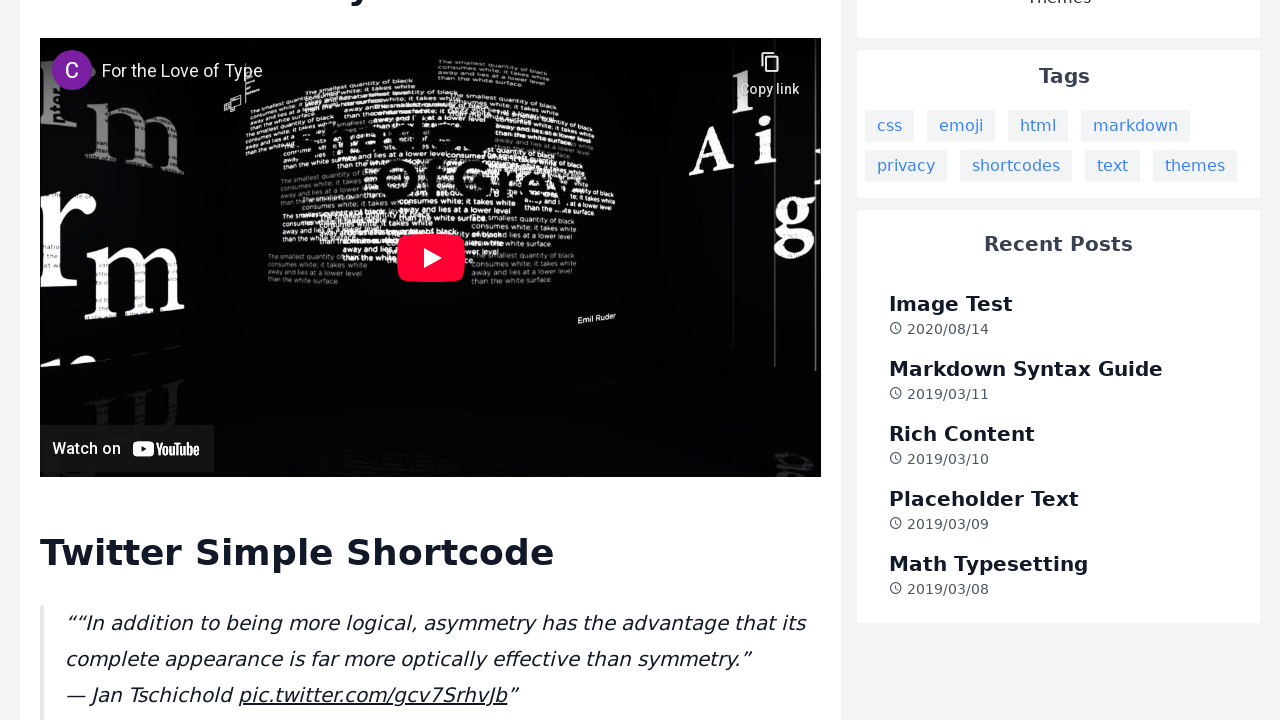

Located YouTube iframe
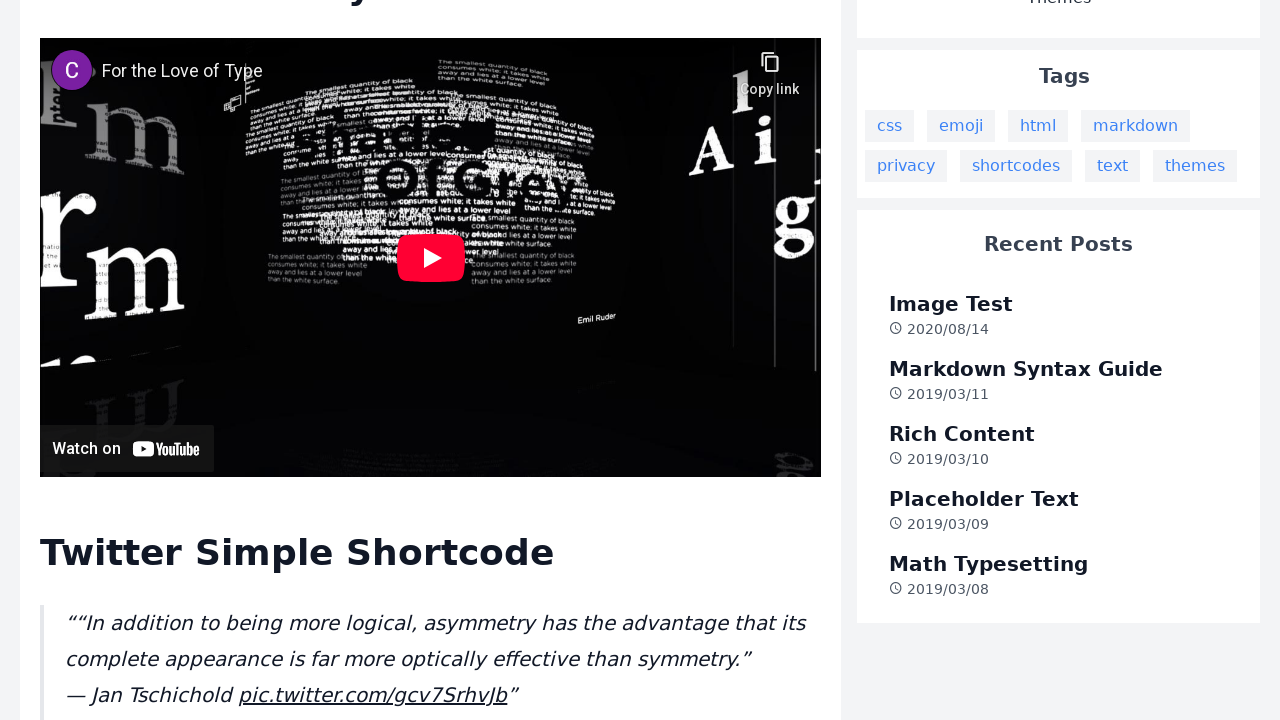

Clicked YouTube play button to start video at (430, 257) on iframe >> nth=0 >> internal:control=enter-frame >> .ytp-large-play-button
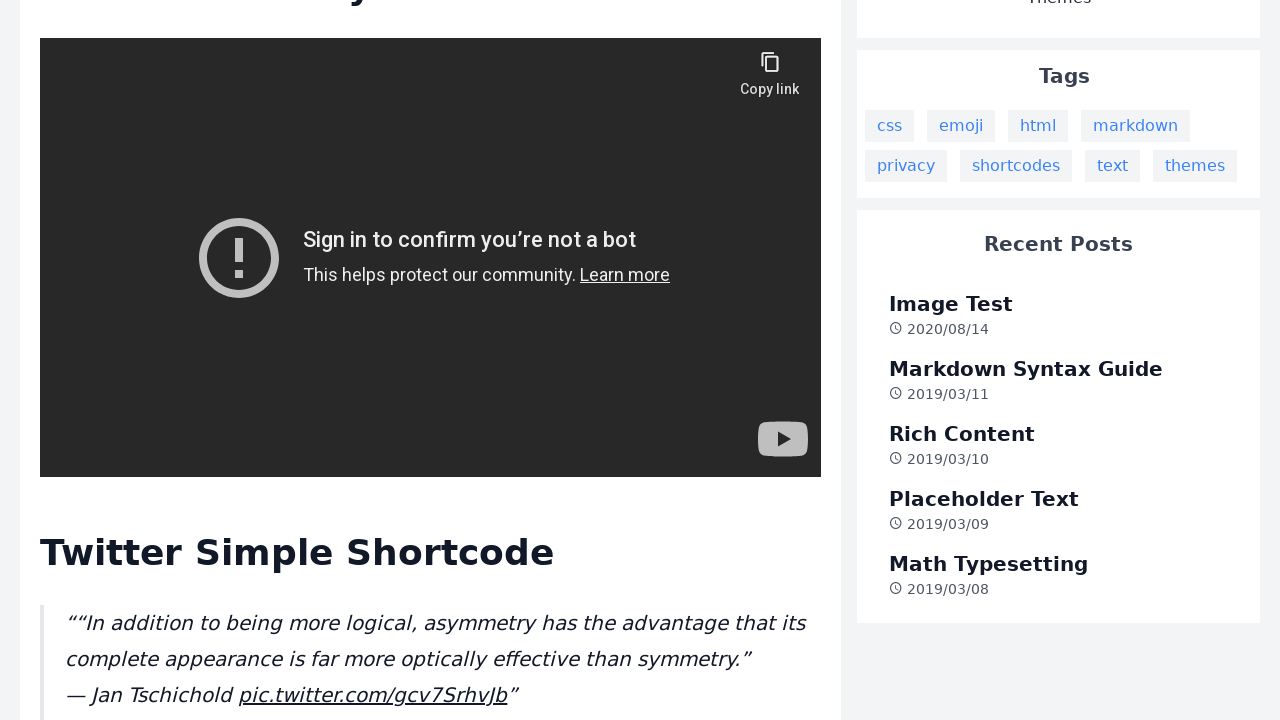

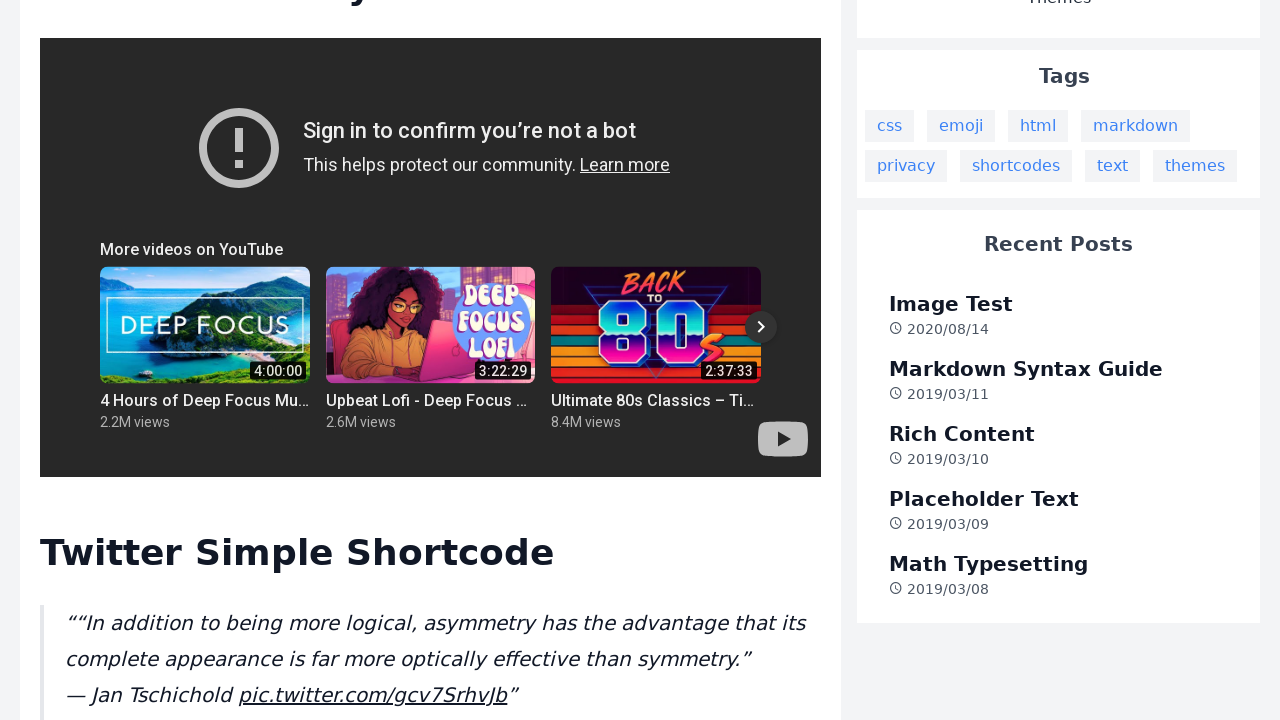